Tests search functionality on Hacker News clone by searching for "selenium" and verifying search results are displayed

Starting URL: https://hackernews-seven.vercel.app

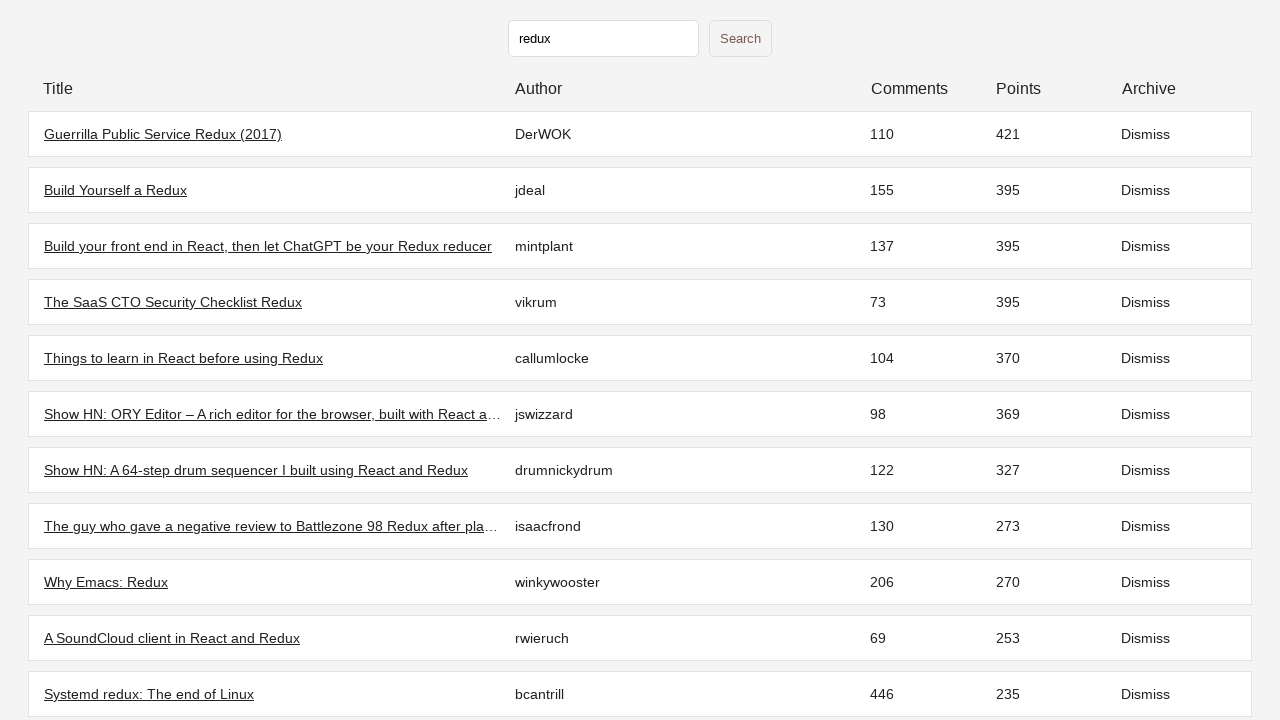

Initial stories loaded on Hacker News clone
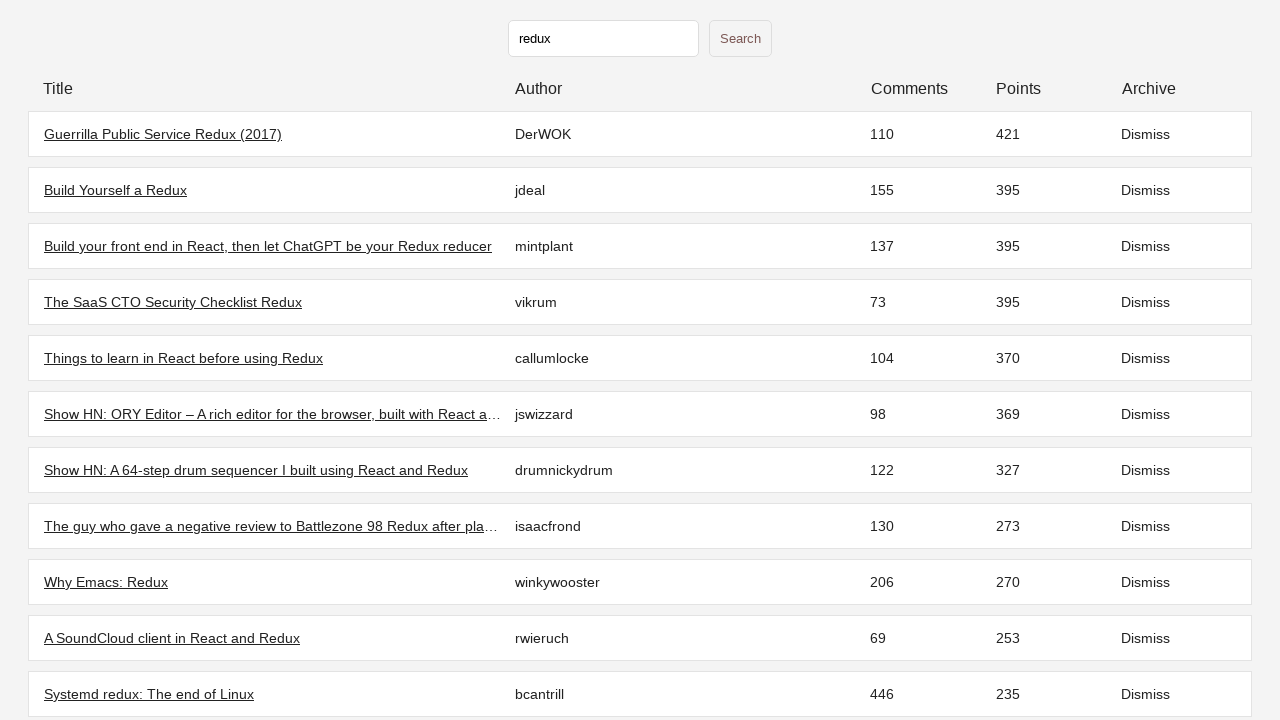

Filled search field with 'selenium' on input[type="text"]
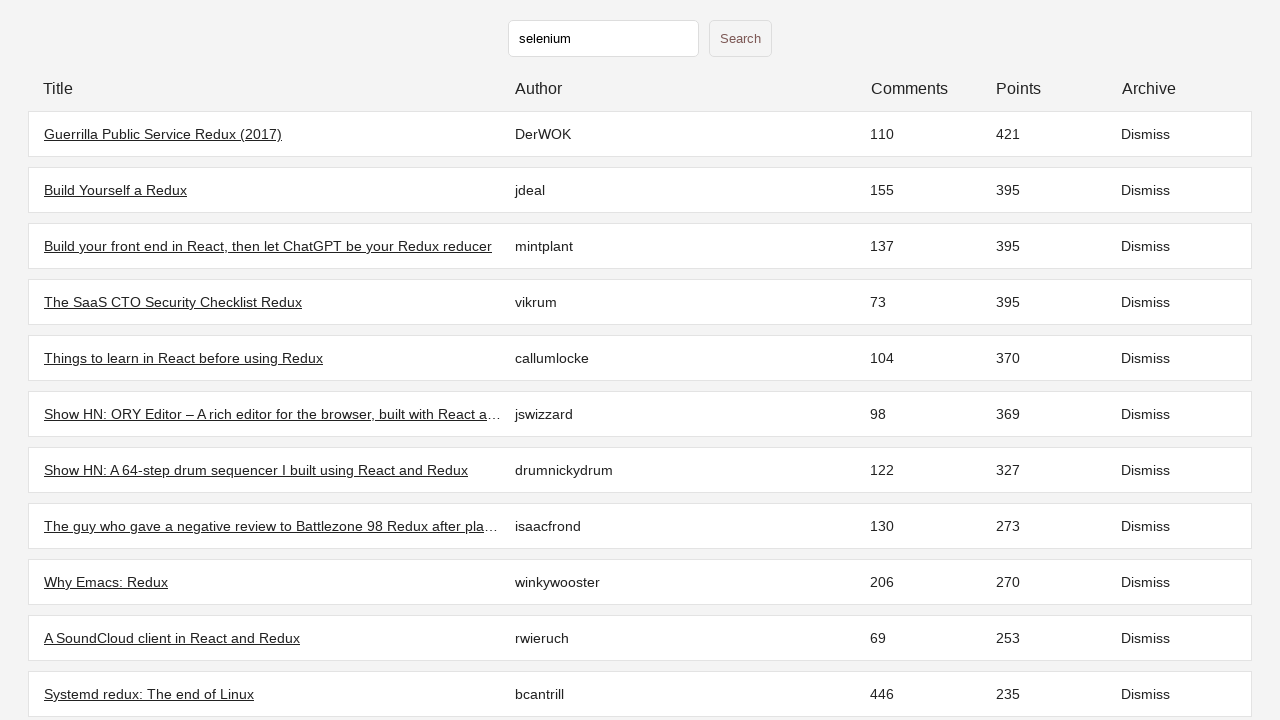

Pressed Enter to submit search for 'selenium'
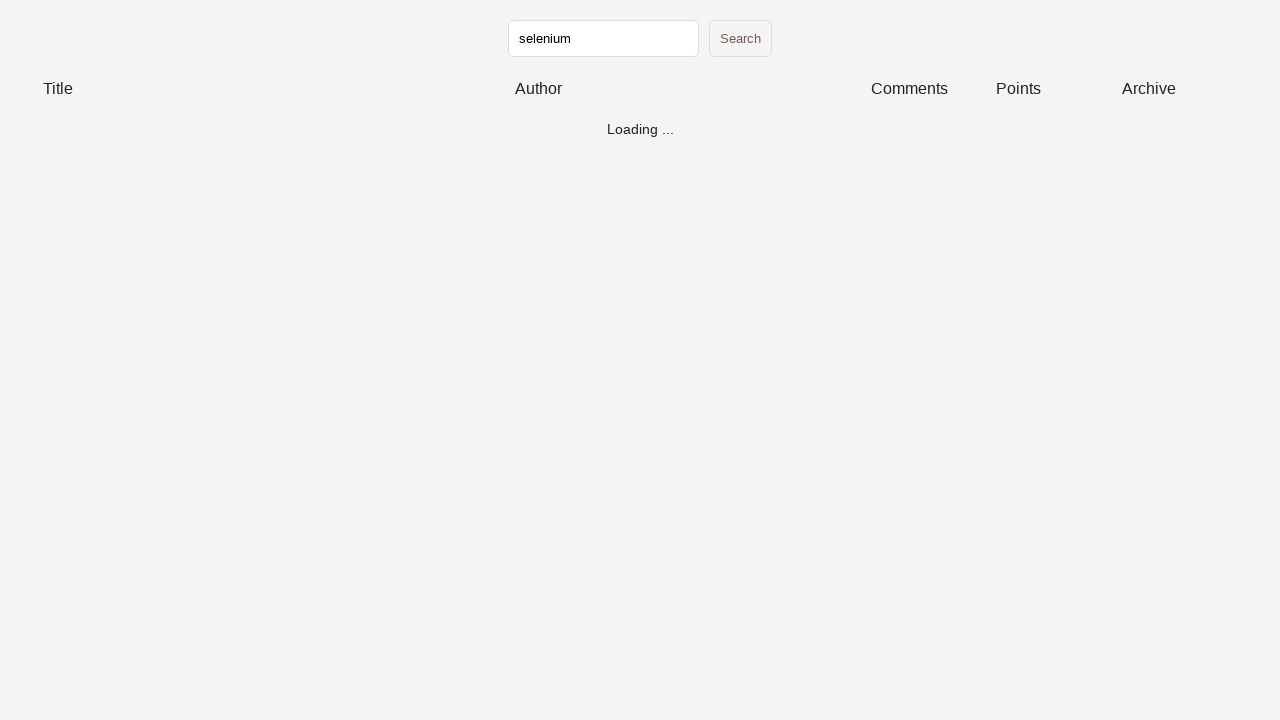

Search results loaded after searching for 'selenium'
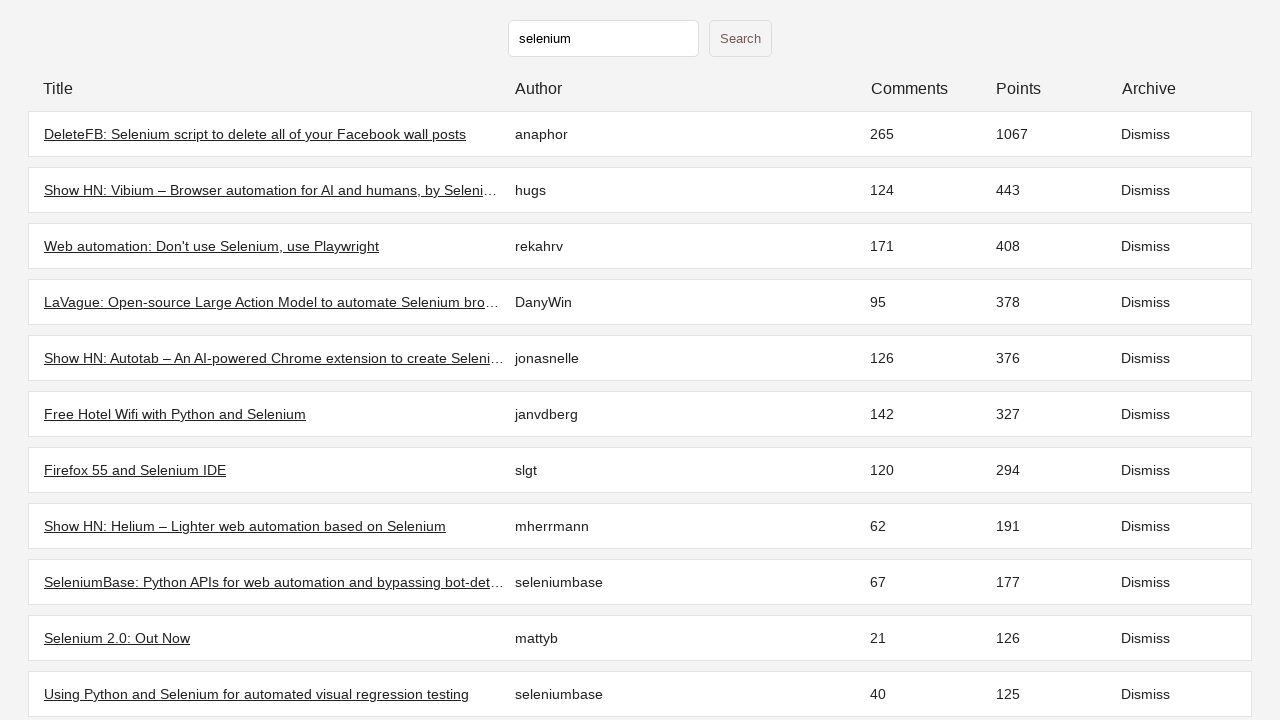

Verified that at least one search result is displayed
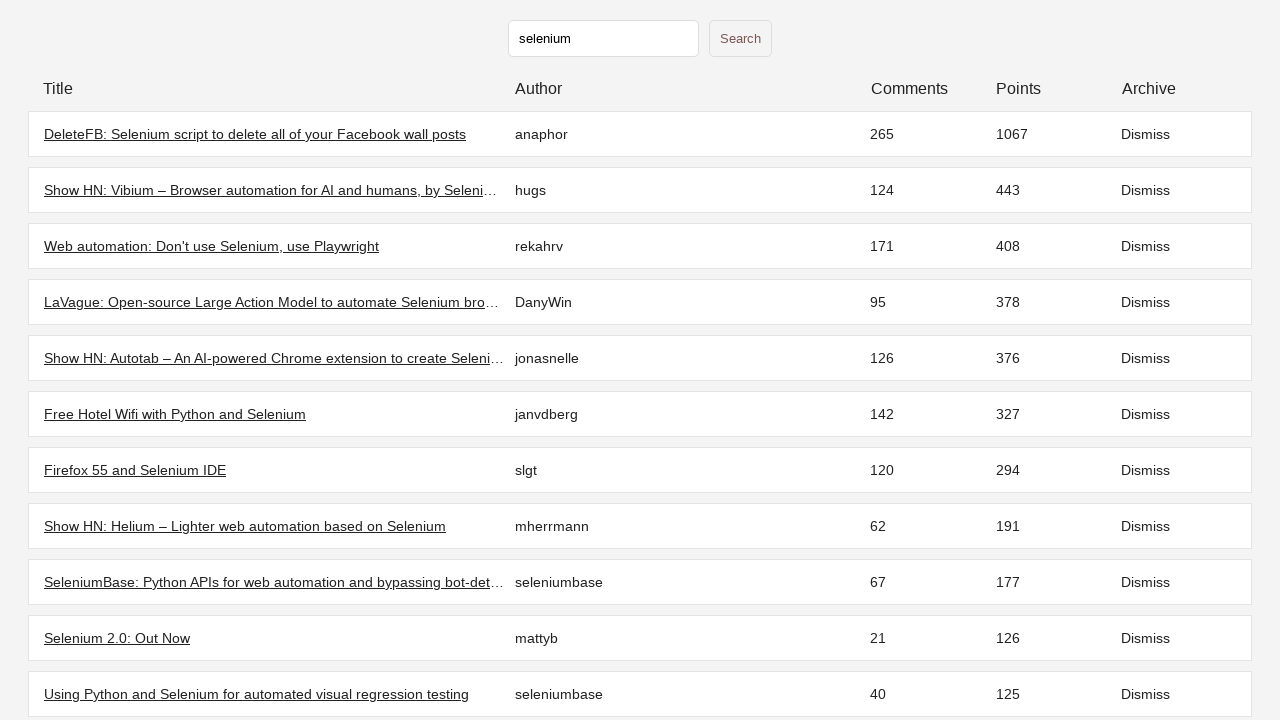

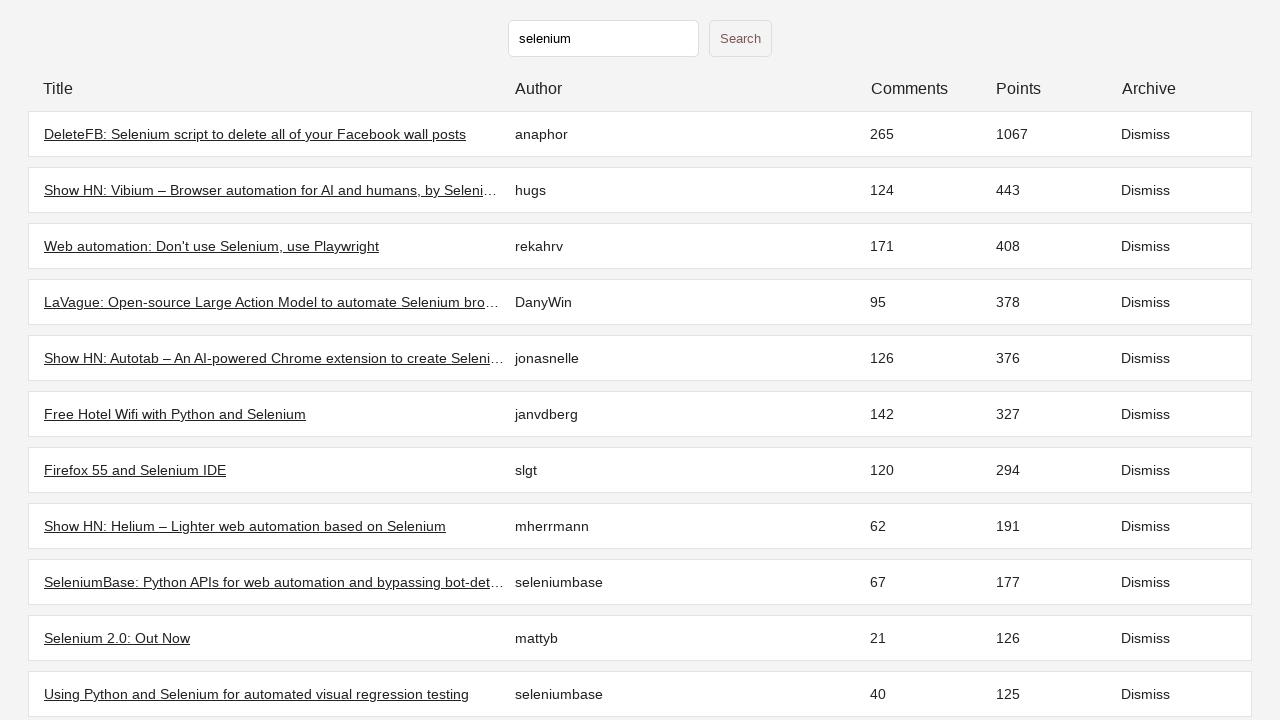